Scrolls to the mouse hover element on the page

Starting URL: https://rahulshettyacademy.com/AutomationPractice/

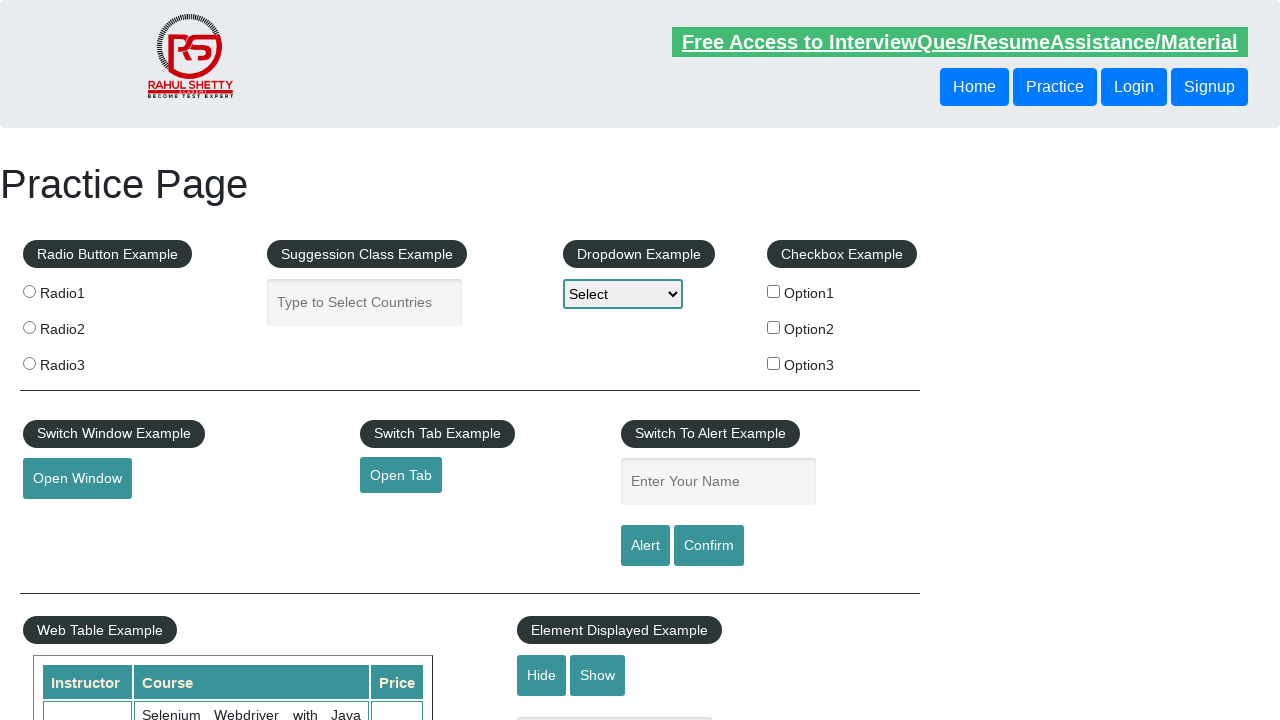

Scrolled to mouse hover element on the page
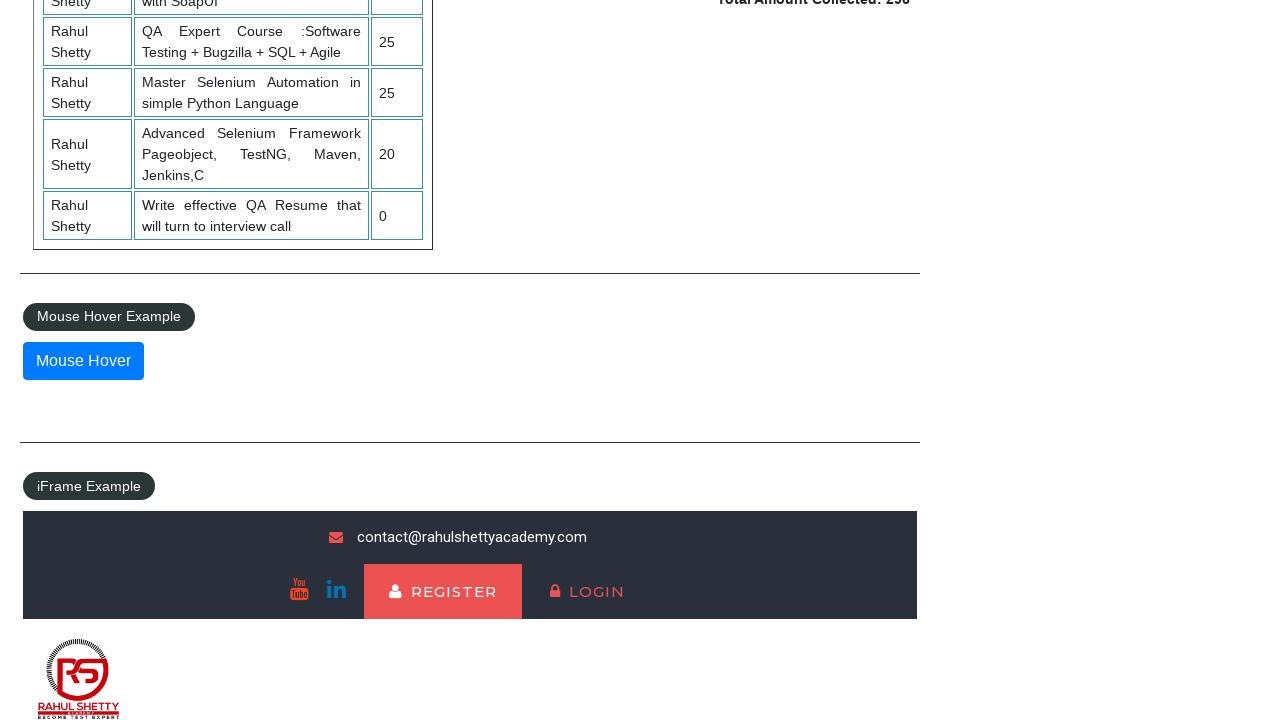

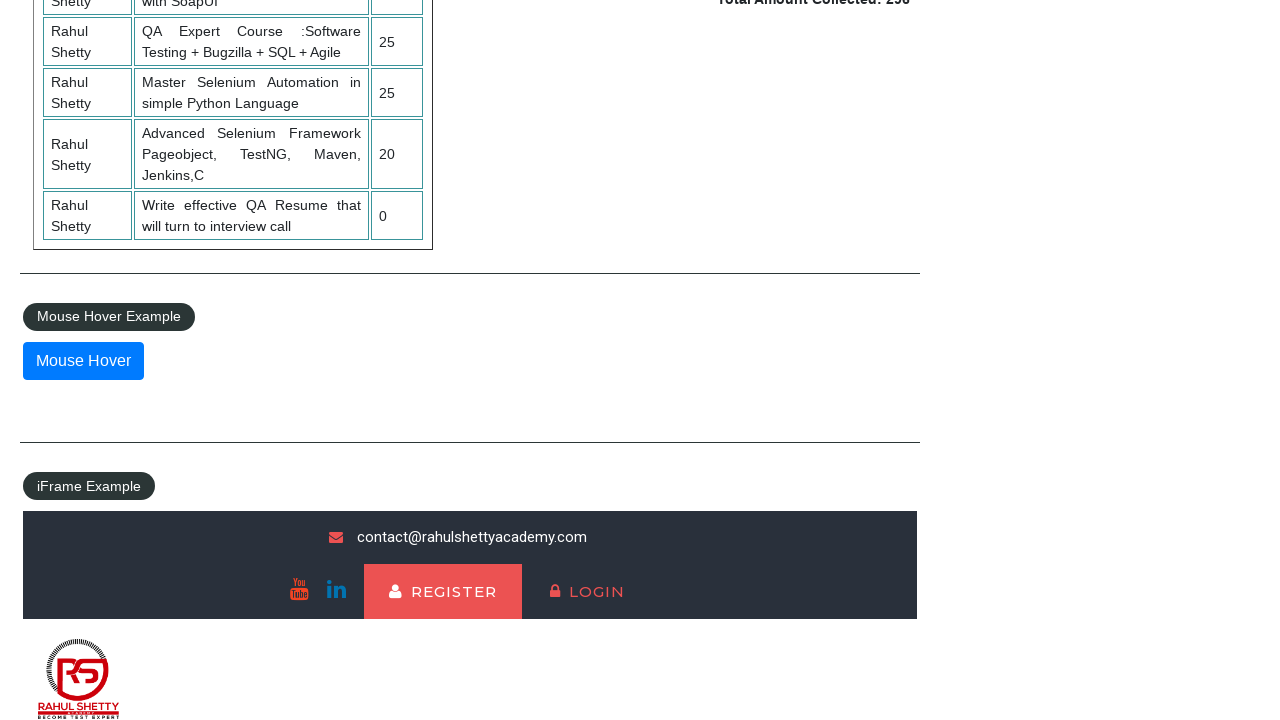